Navigates to Pro Kabaddi League standings page and verifies that team statistics (matches played and won) are displayed for Jaipur Pink Panthers

Starting URL: https://www.prokabaddi.com/standings

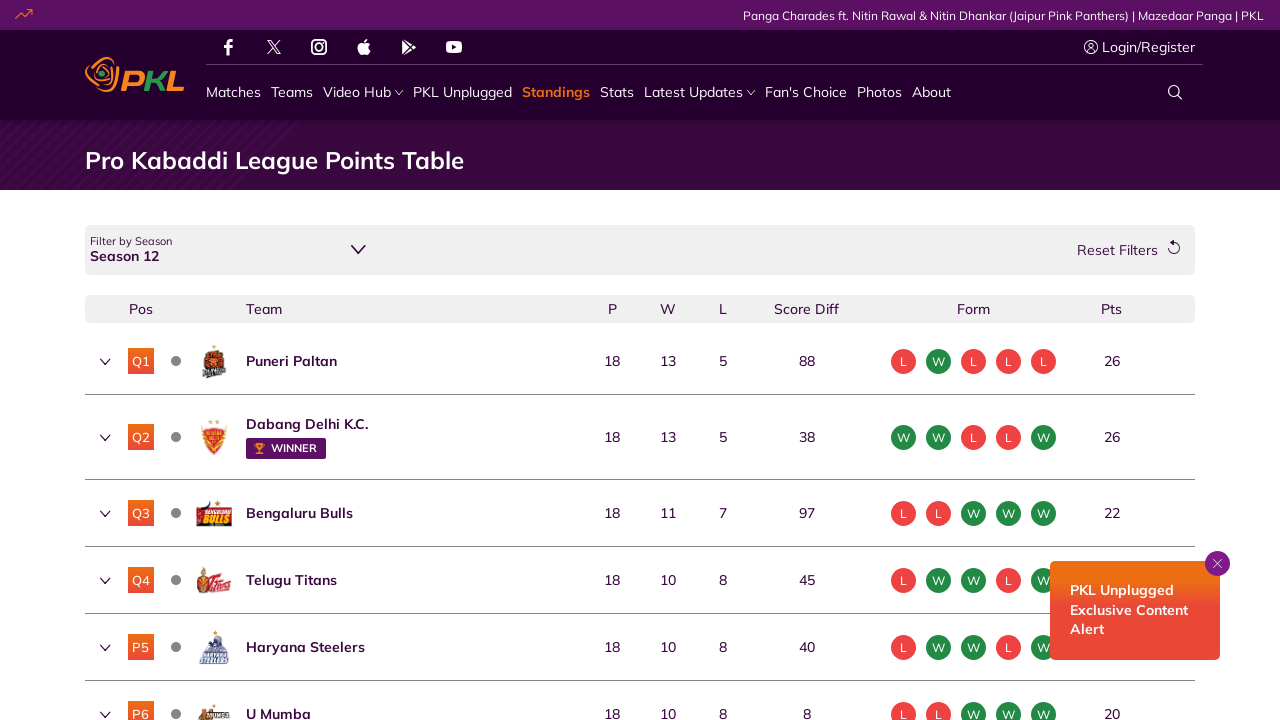

Waited for Jaipur Pink Panthers team name to load in standings table
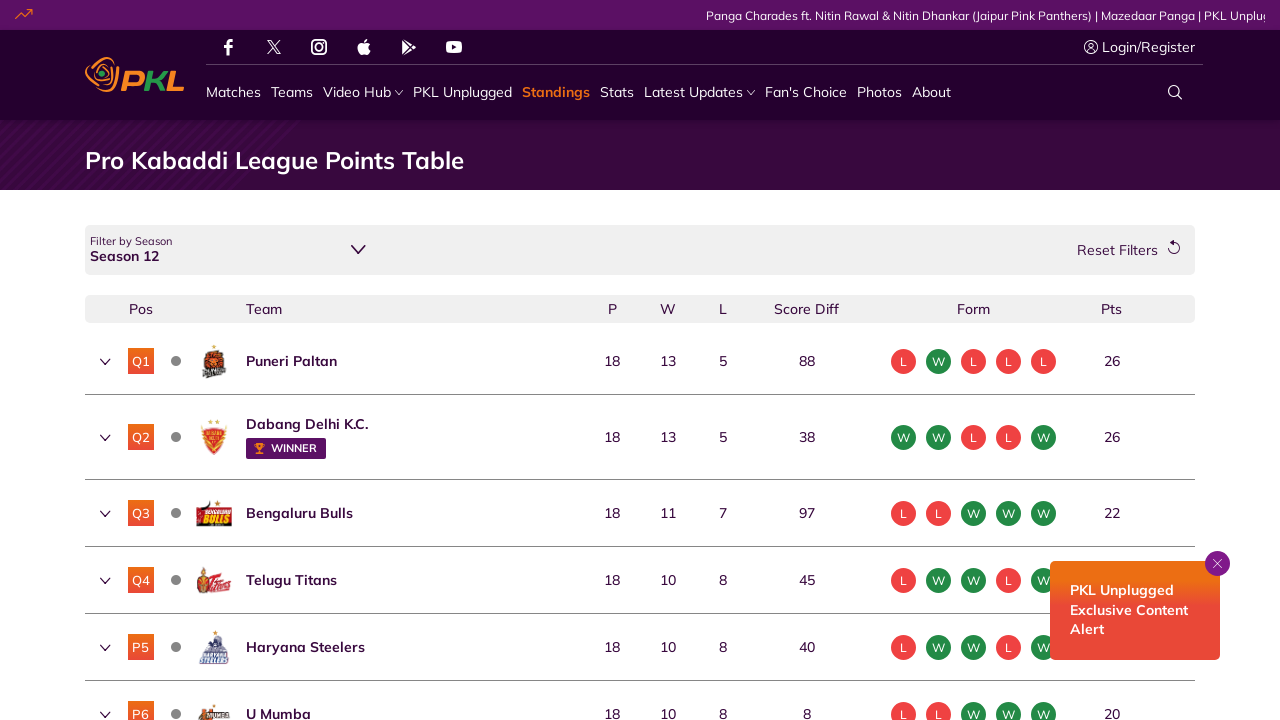

Verified matches played count is visible for Jaipur Pink Panthers
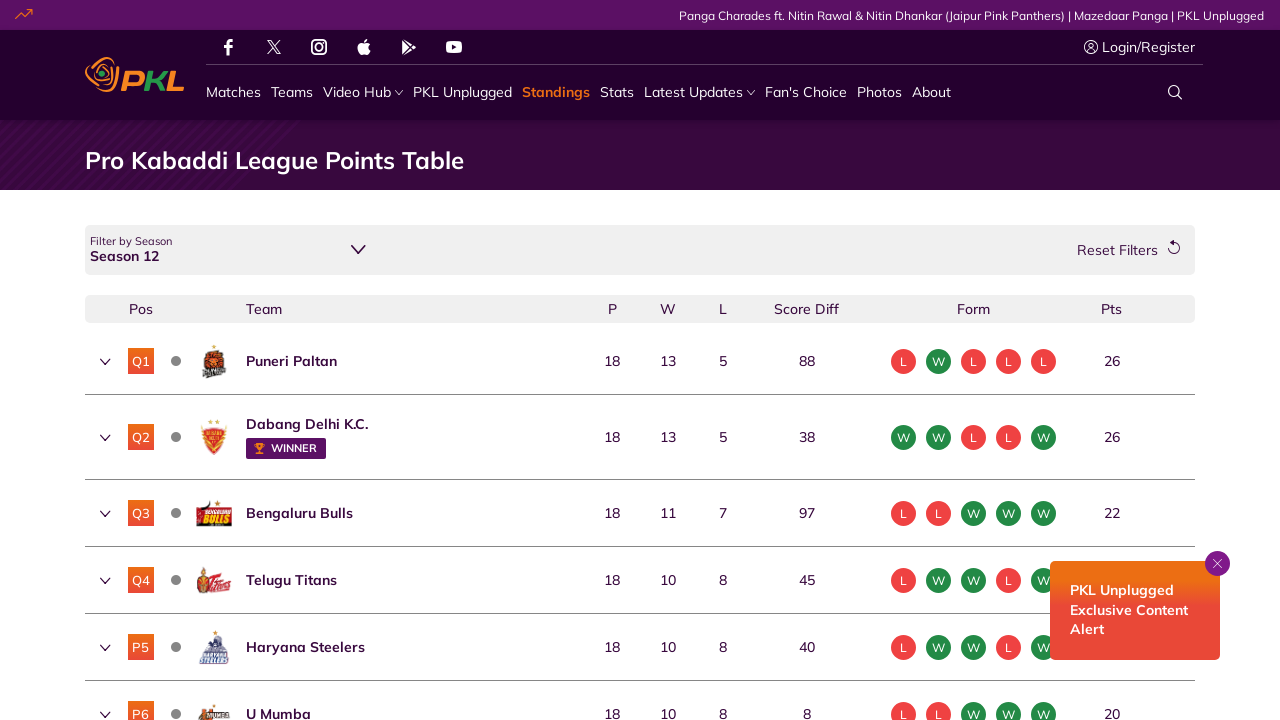

Verified matches won count is visible for Jaipur Pink Panthers
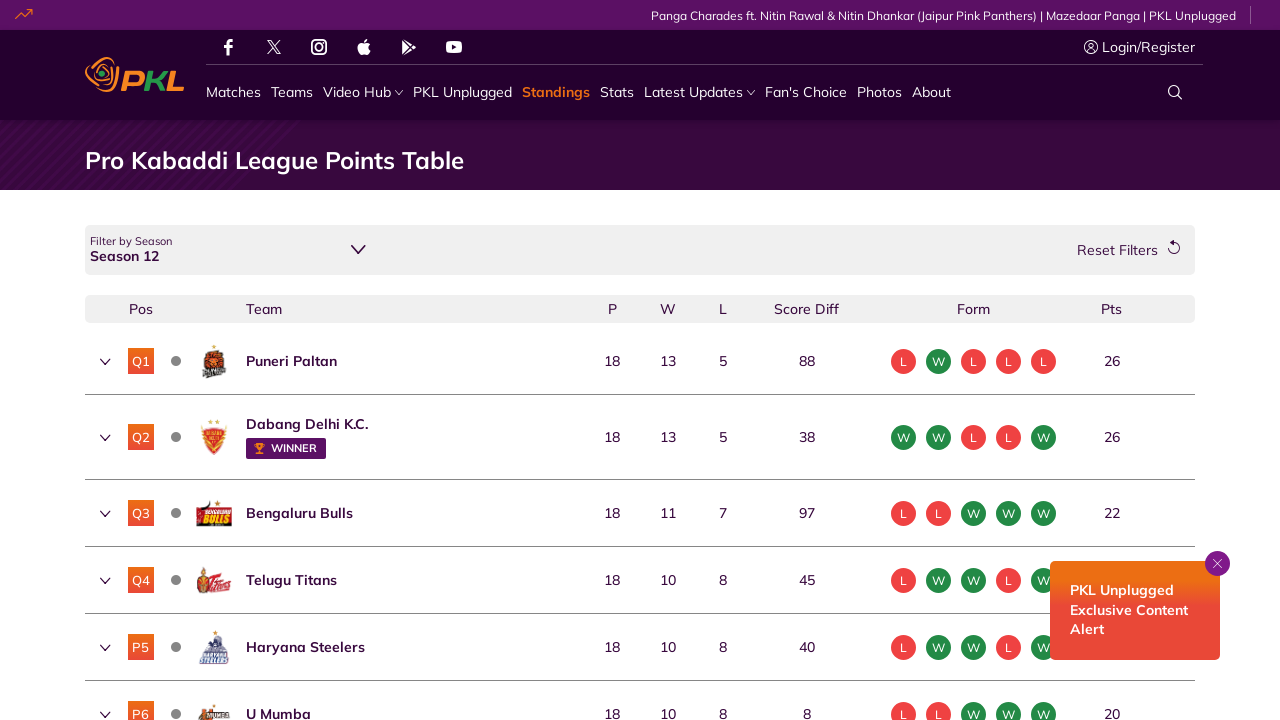

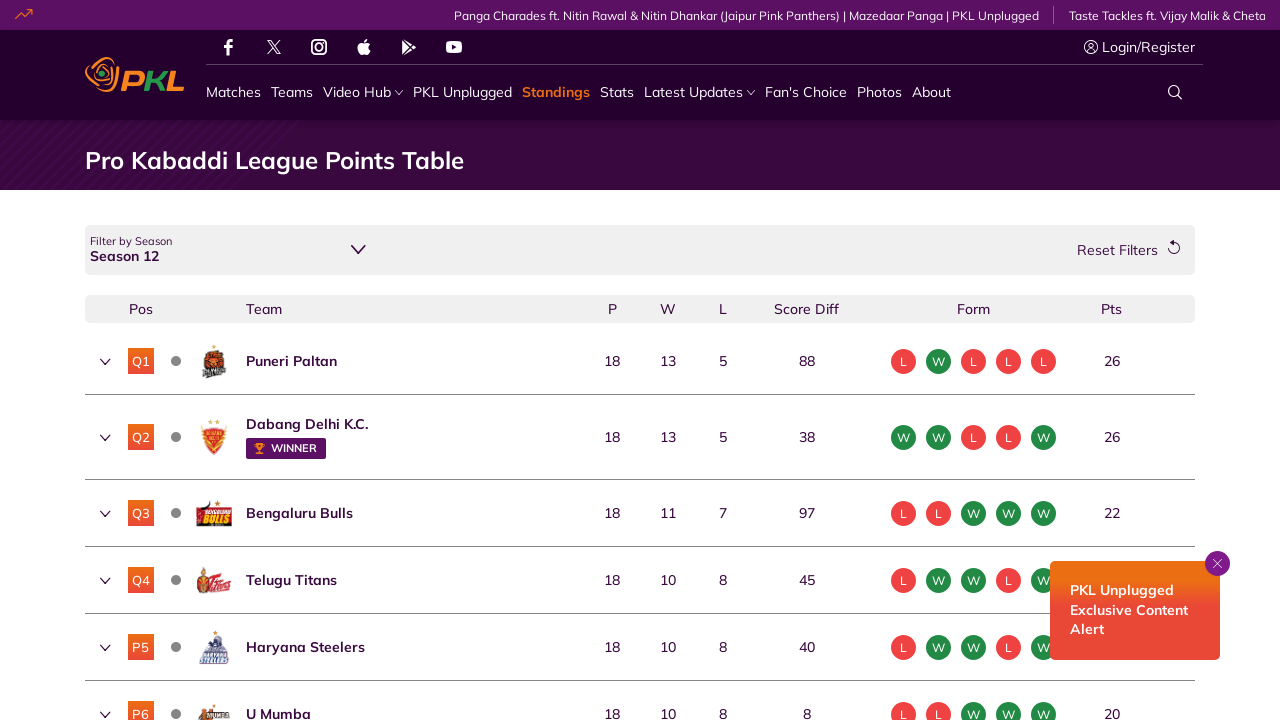